Tests JavaScript alert handling by clicking a button that triggers an alert popup and then accepting the alert dialog

Starting URL: https://www.automationtesting.co.uk/popups.html

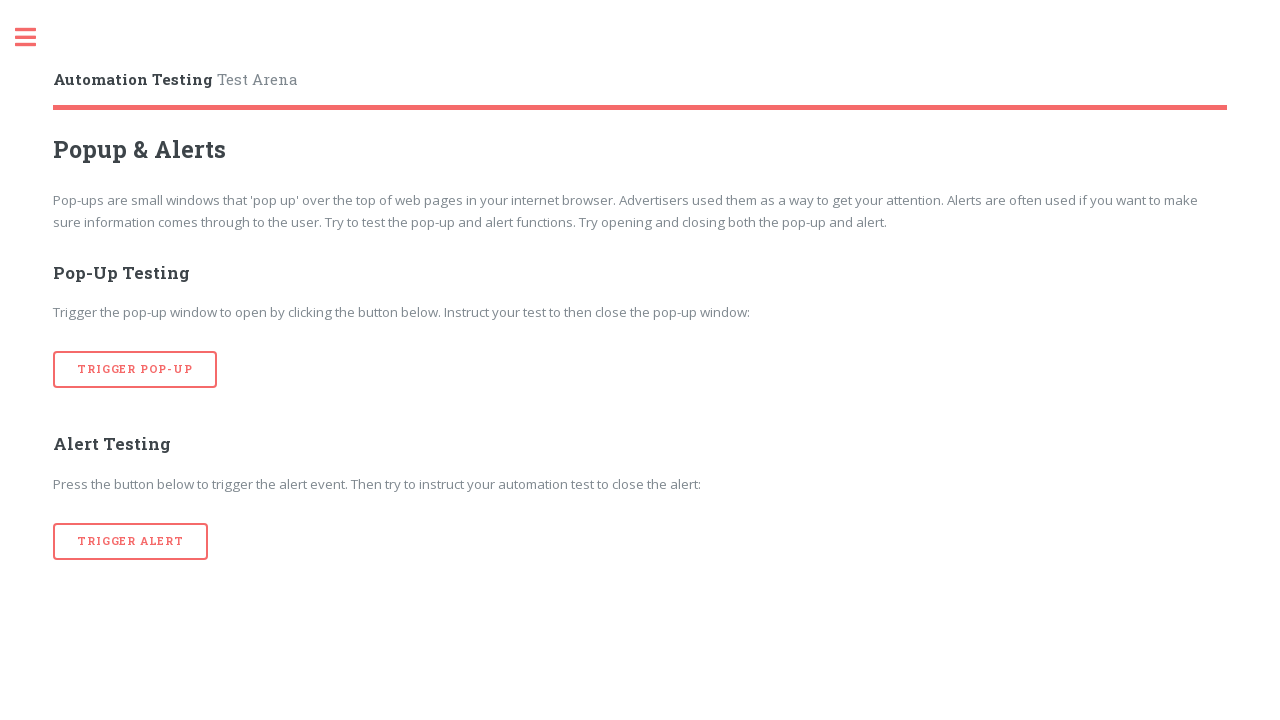

Set up dialog handler to accept JavaScript alerts
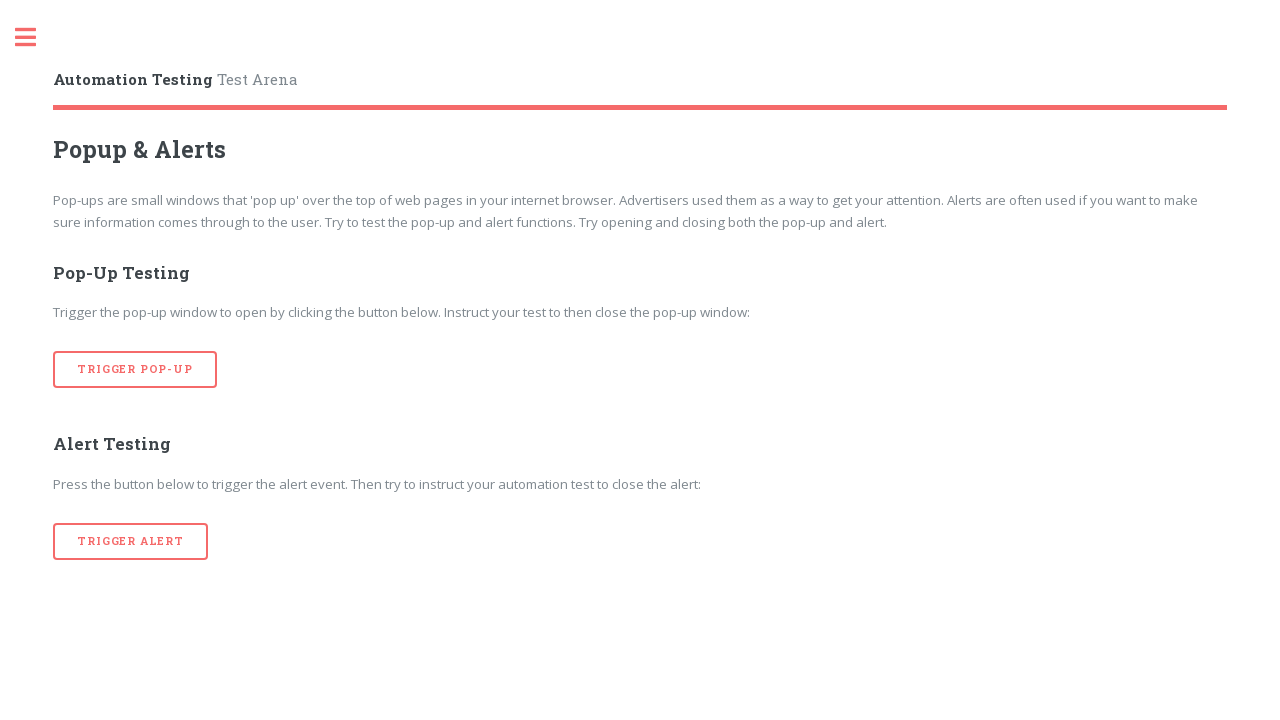

Clicked button to trigger JavaScript alert at (131, 541) on [onclick='alertTrigger()']
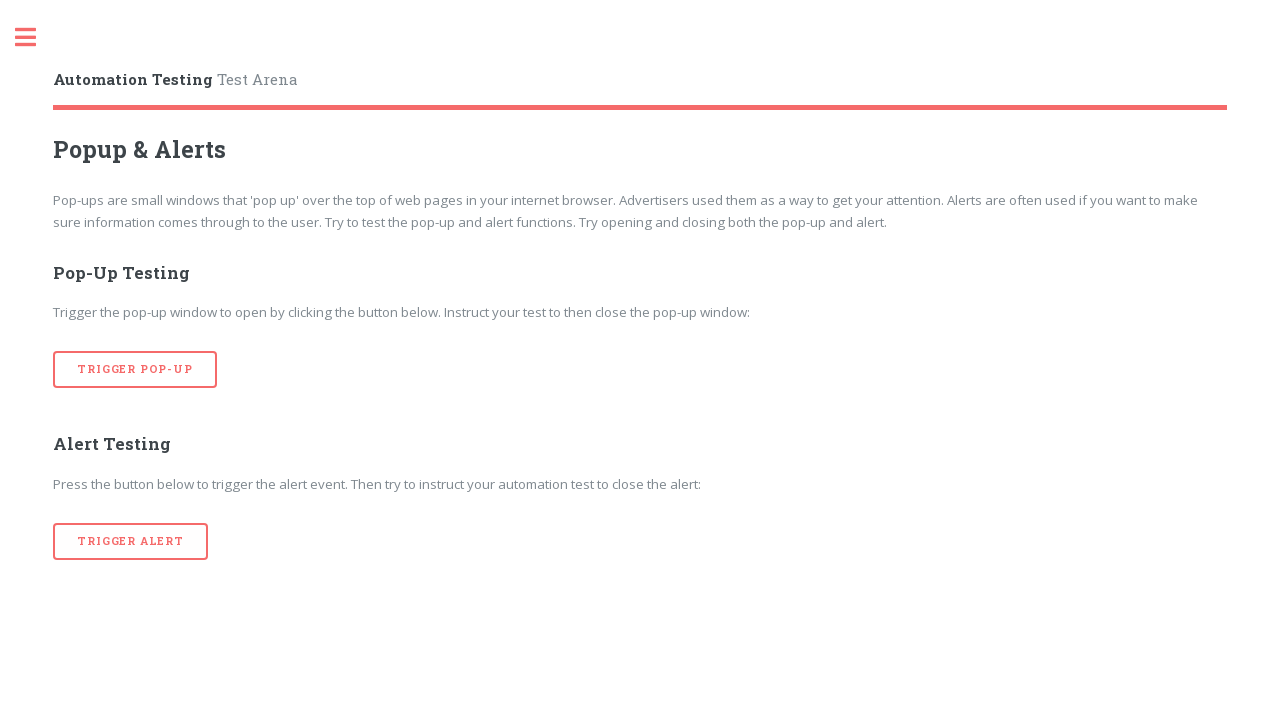

JavaScript alert dialog was accepted
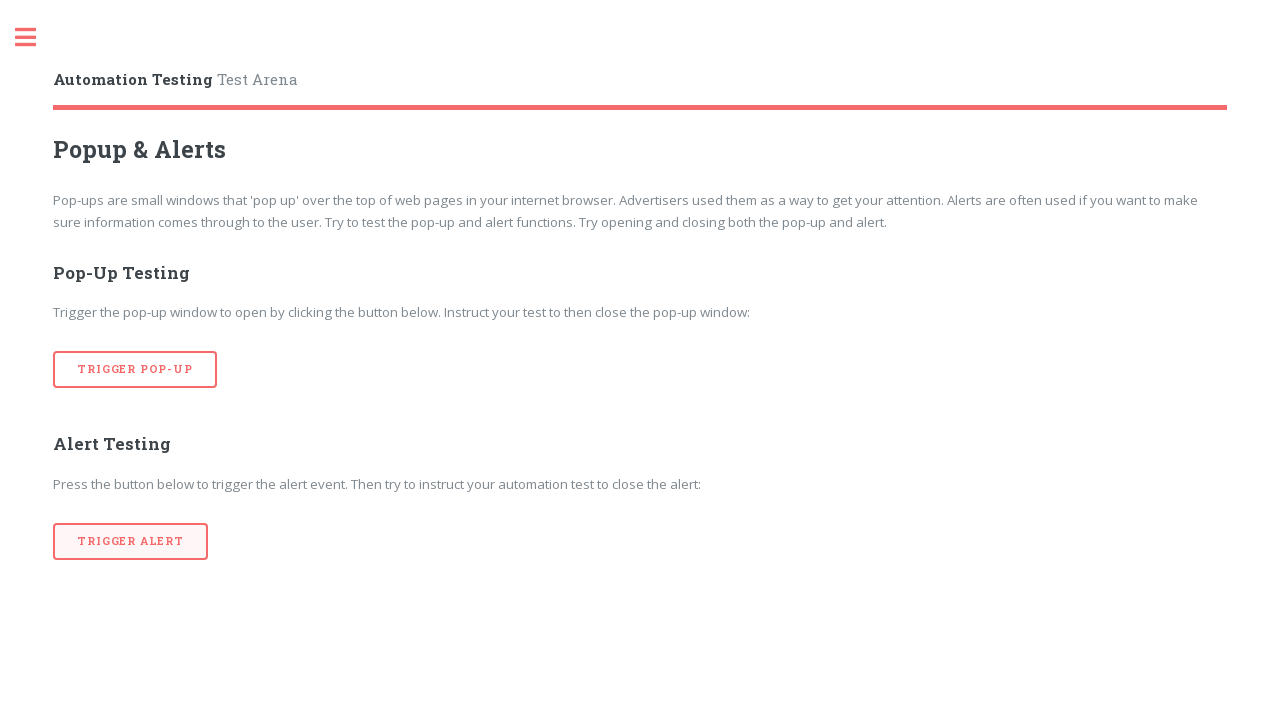

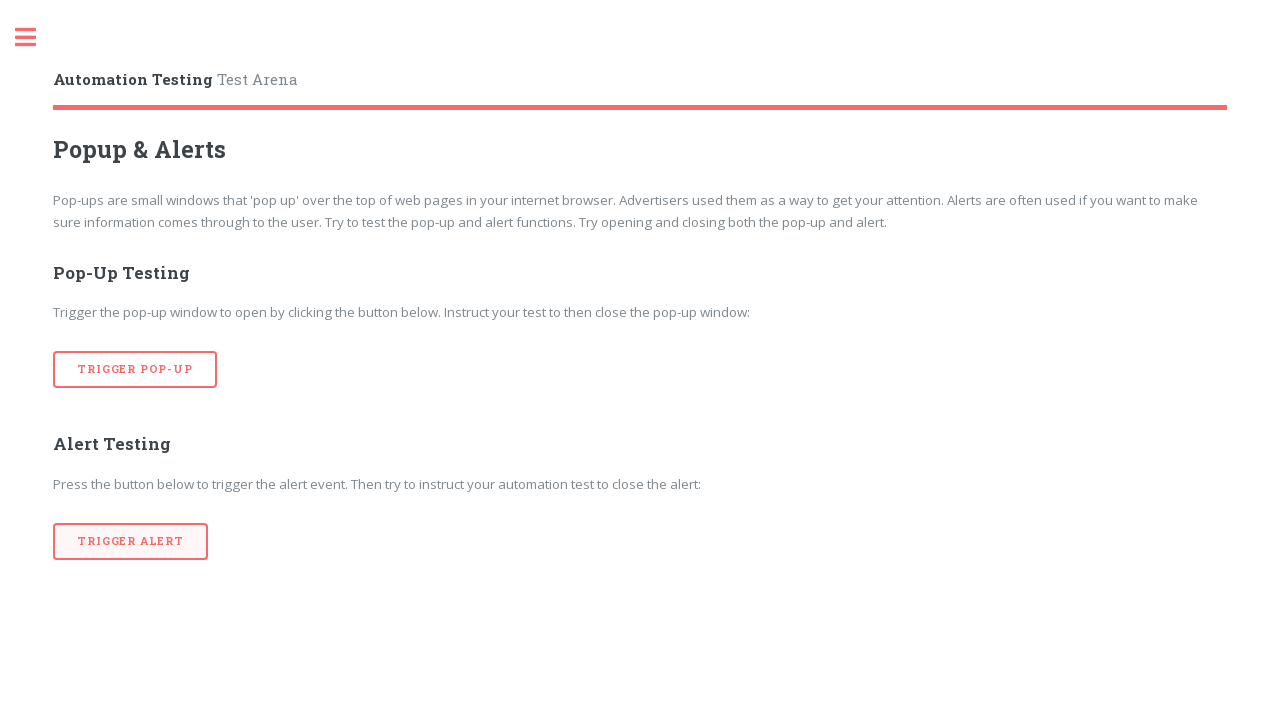